Tests drag and drop functionality on jQueryUI demo page by dragging an element and dropping it onto a target element within an iframe

Starting URL: https://jqueryui.com/droppable/

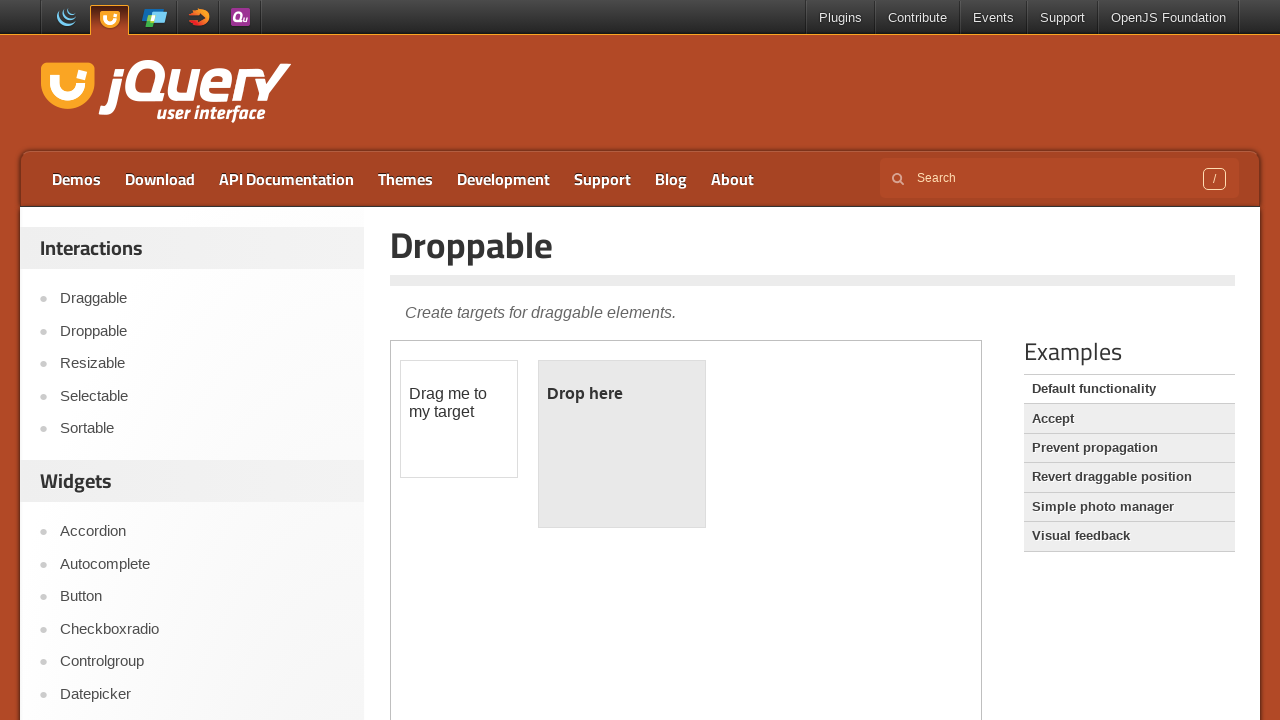

Located the demo iframe containing drag and drop elements
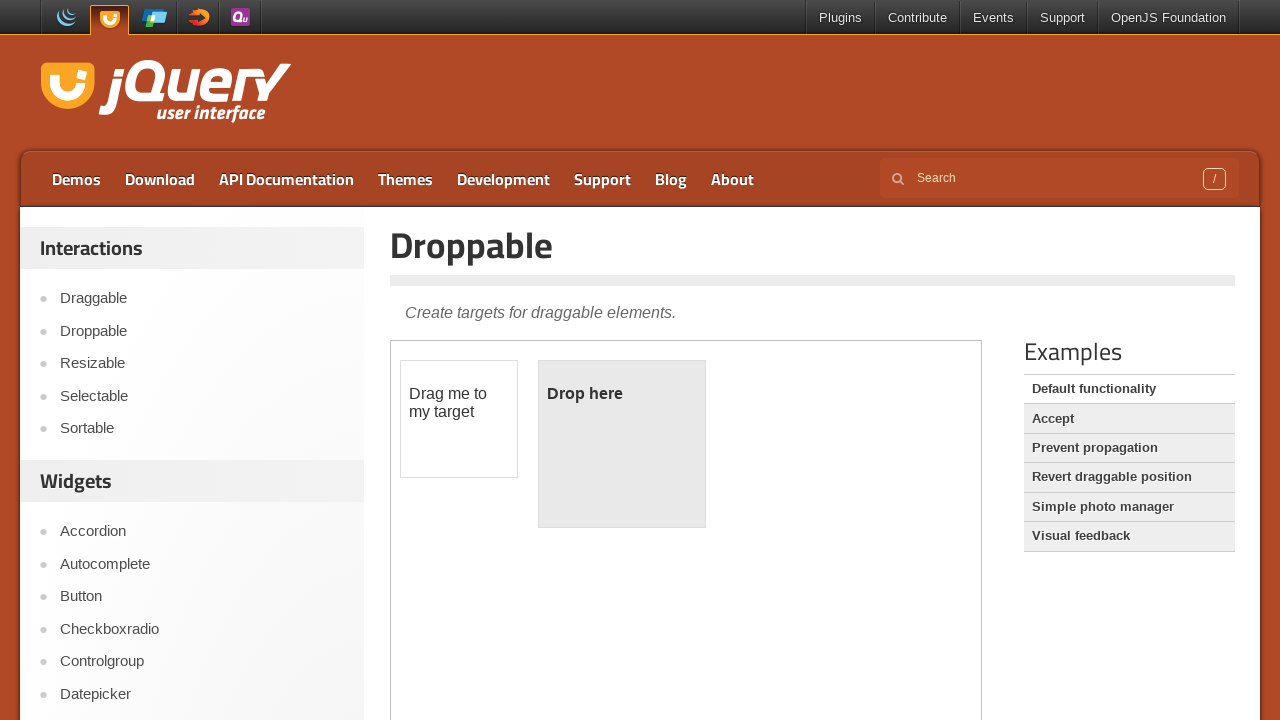

Located the draggable source element within iframe
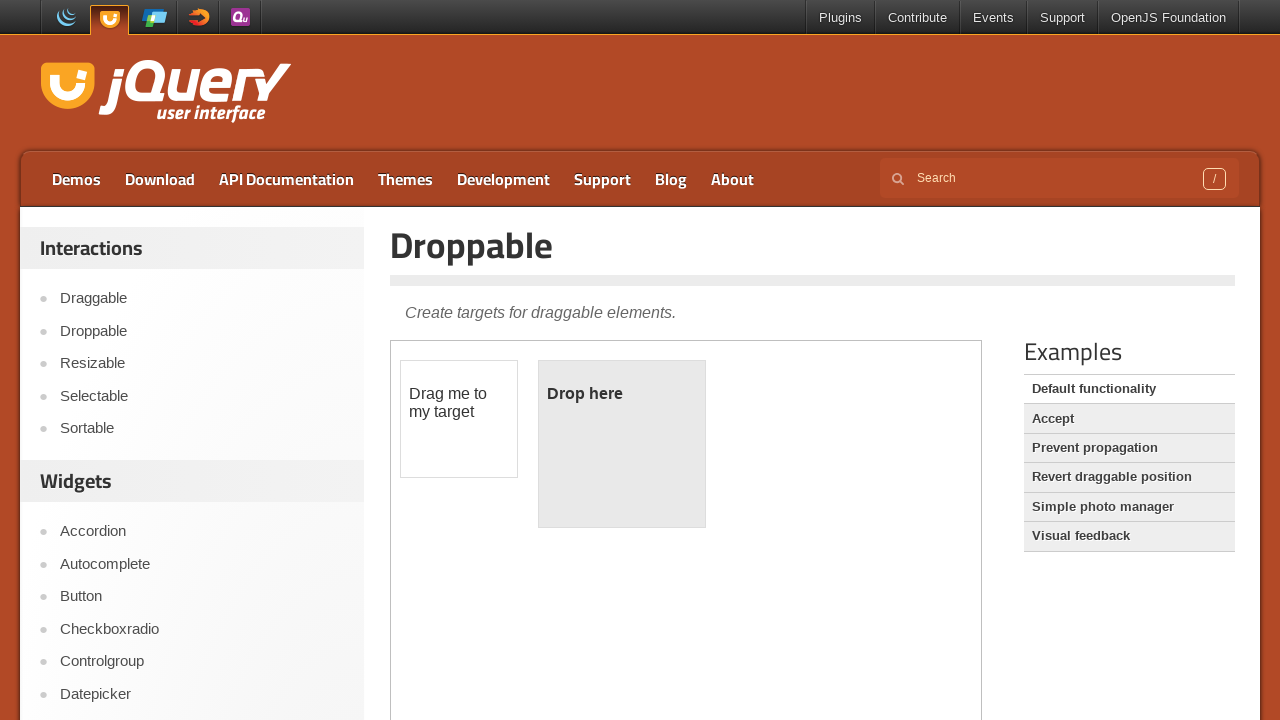

Located the droppable target element within iframe
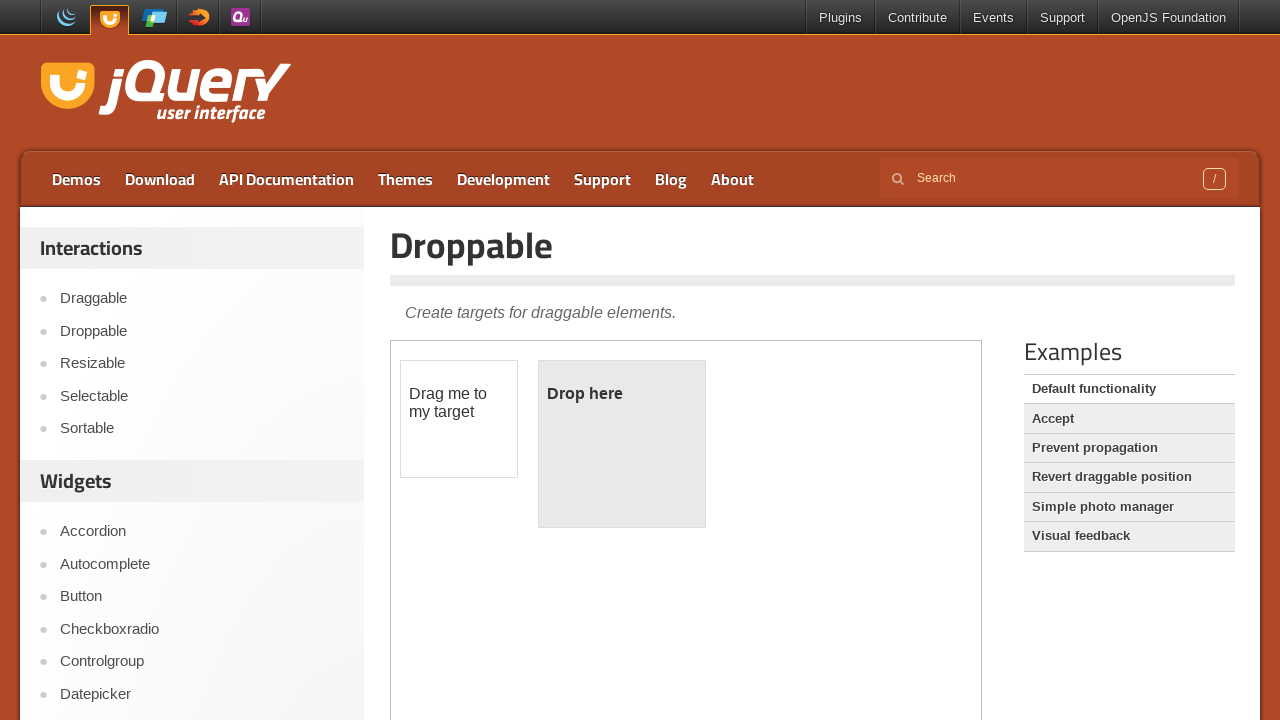

Dragged source element and dropped it onto target element at (622, 444)
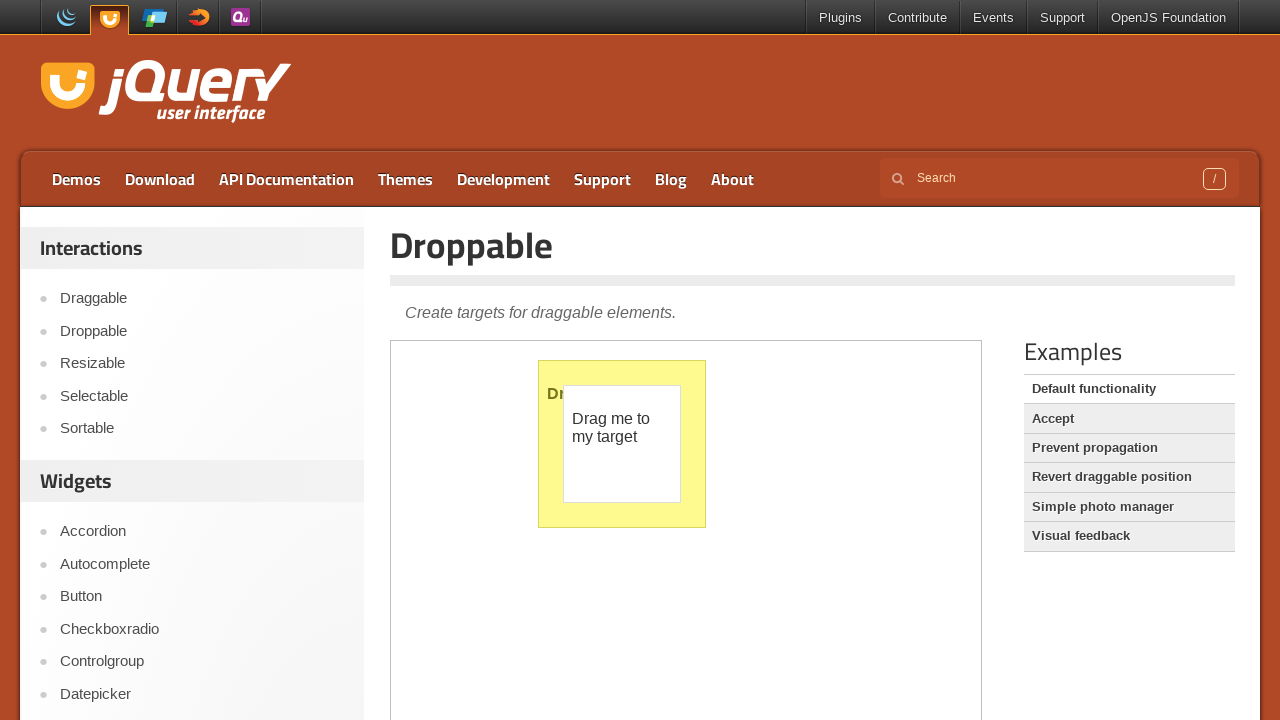

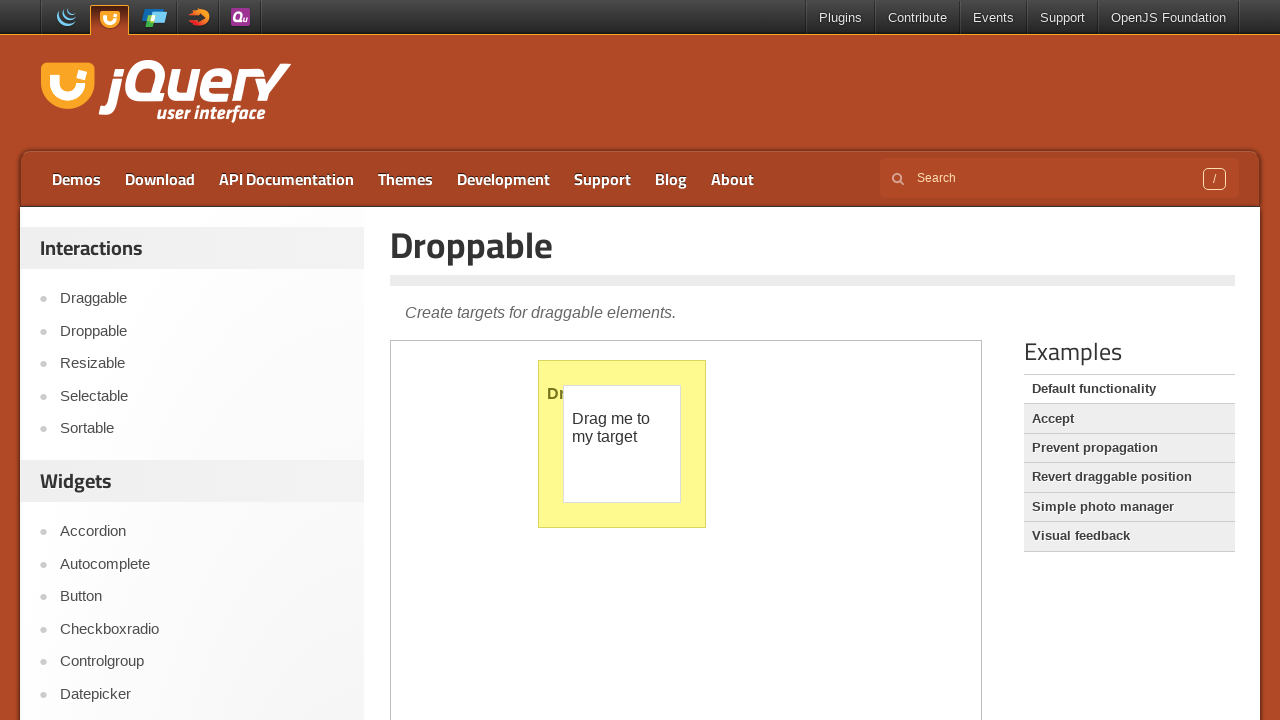